Tests radio button selection on an automation practice page by finding all radio buttons and clicking the one with value "radio3"

Starting URL: https://rahulshettyacademy.com/AutomationPractice/

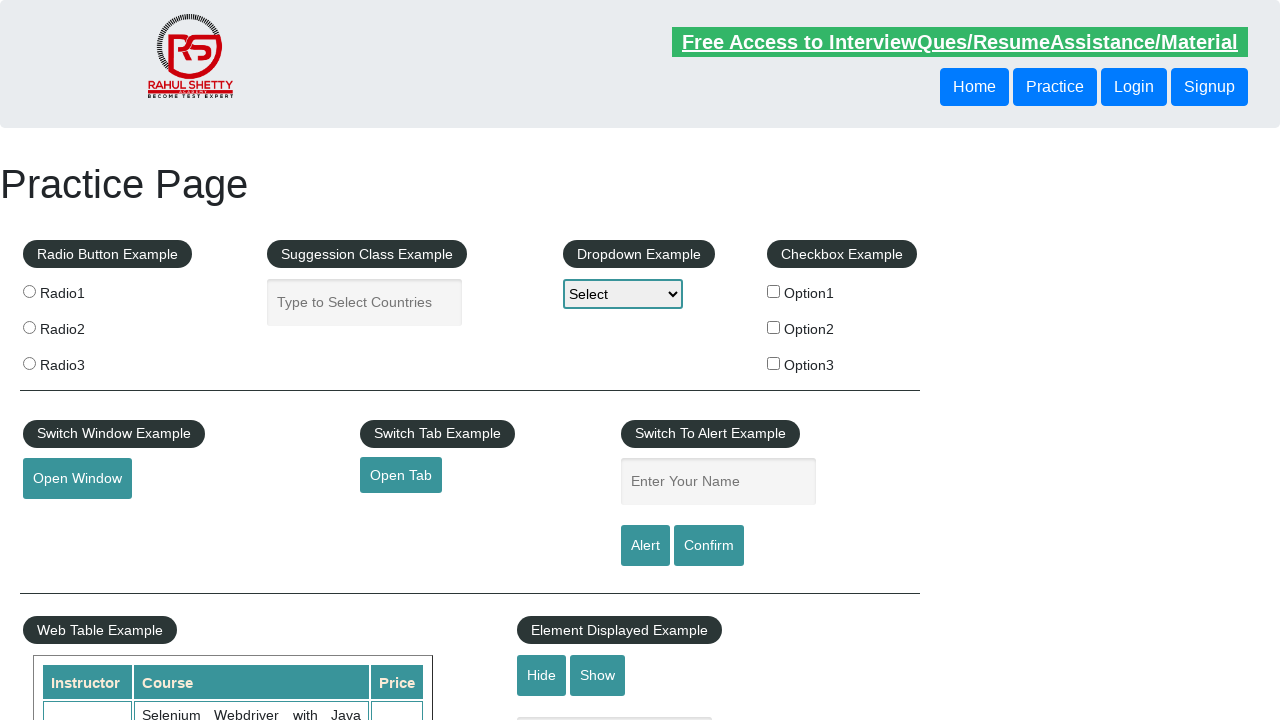

Clicked radio button with value 'radio3' at (29, 363) on input[type='radio'][value='radio3']
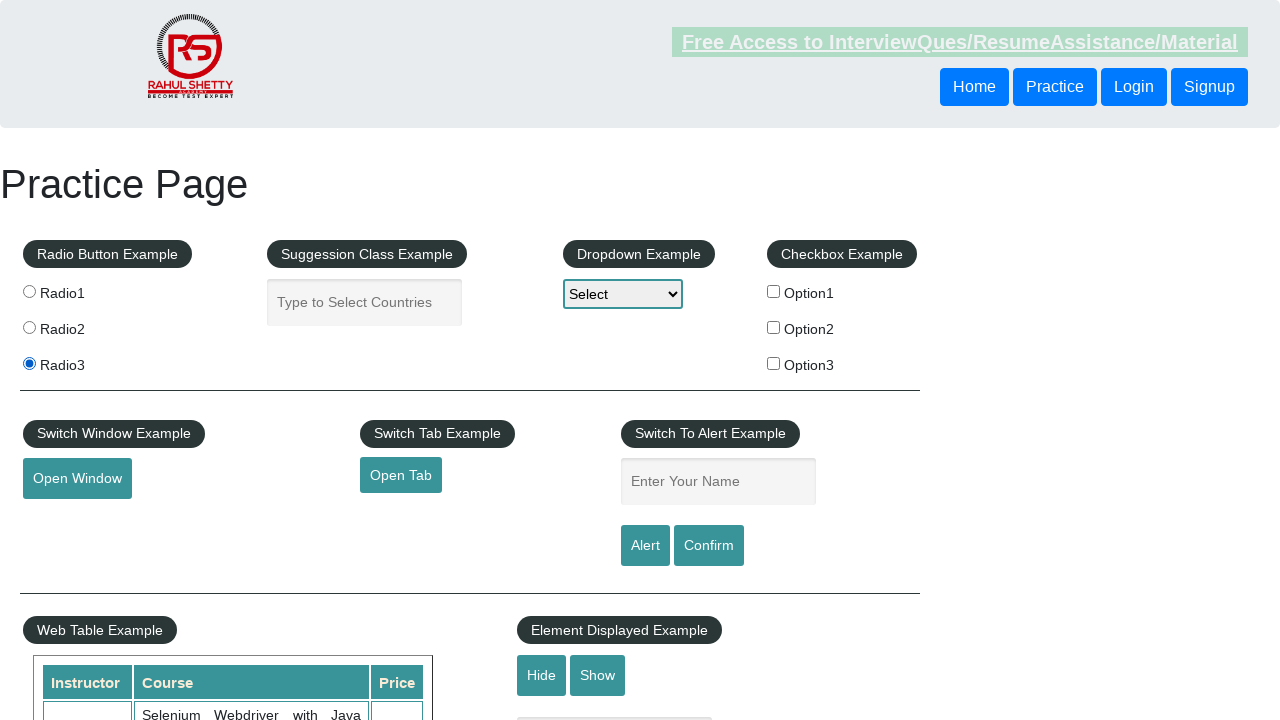

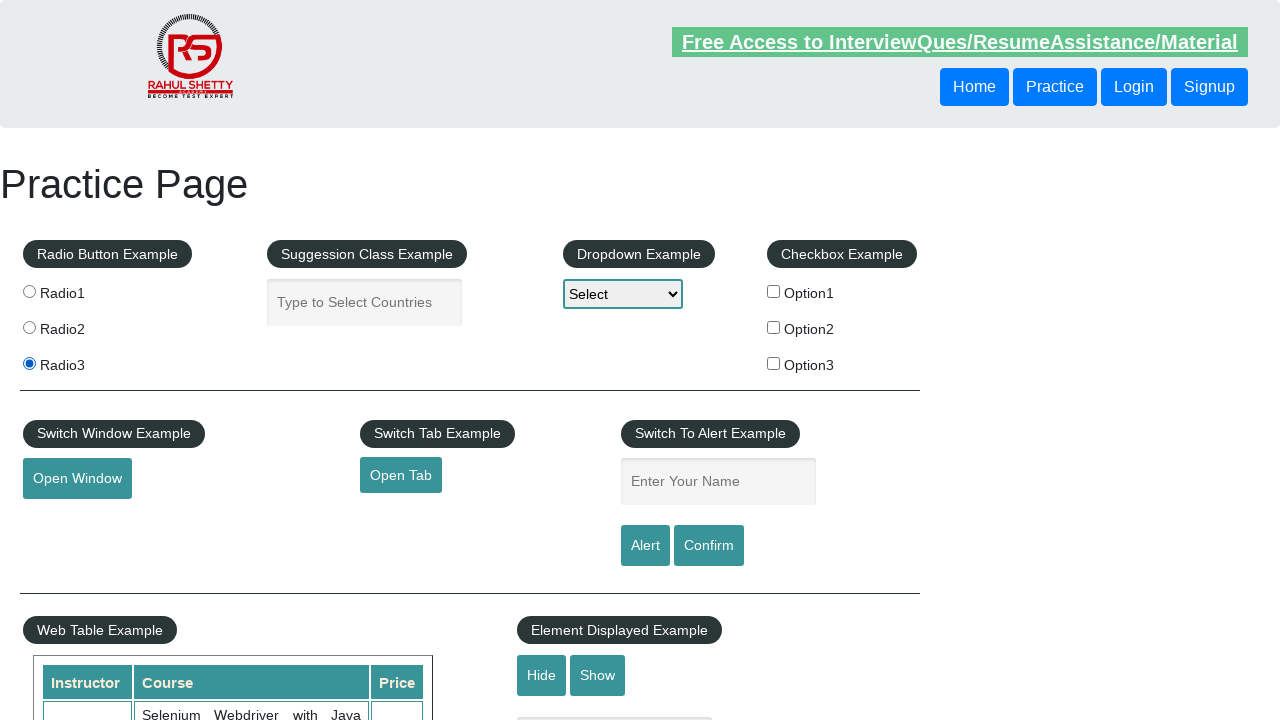